Sets up the browser and navigates to the doctor login page

Starting URL: https://clinytics.hlthclub.in/doctor-login

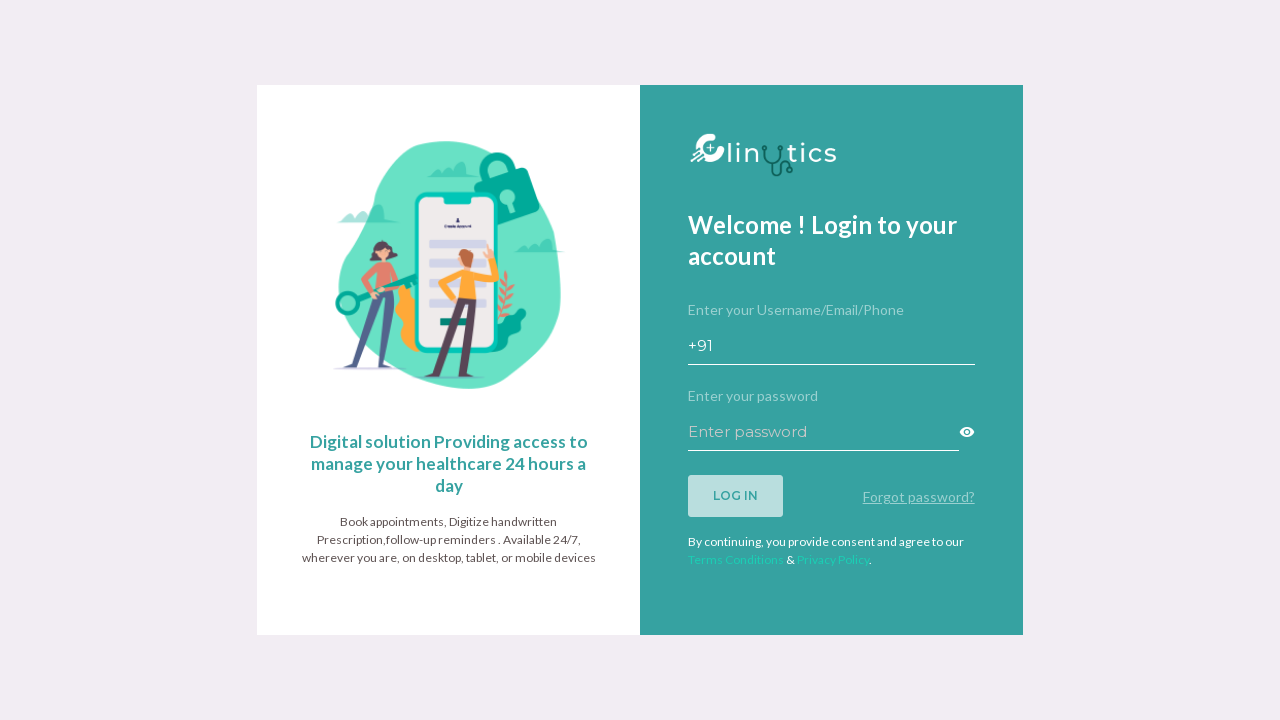

Navigated to doctor login page
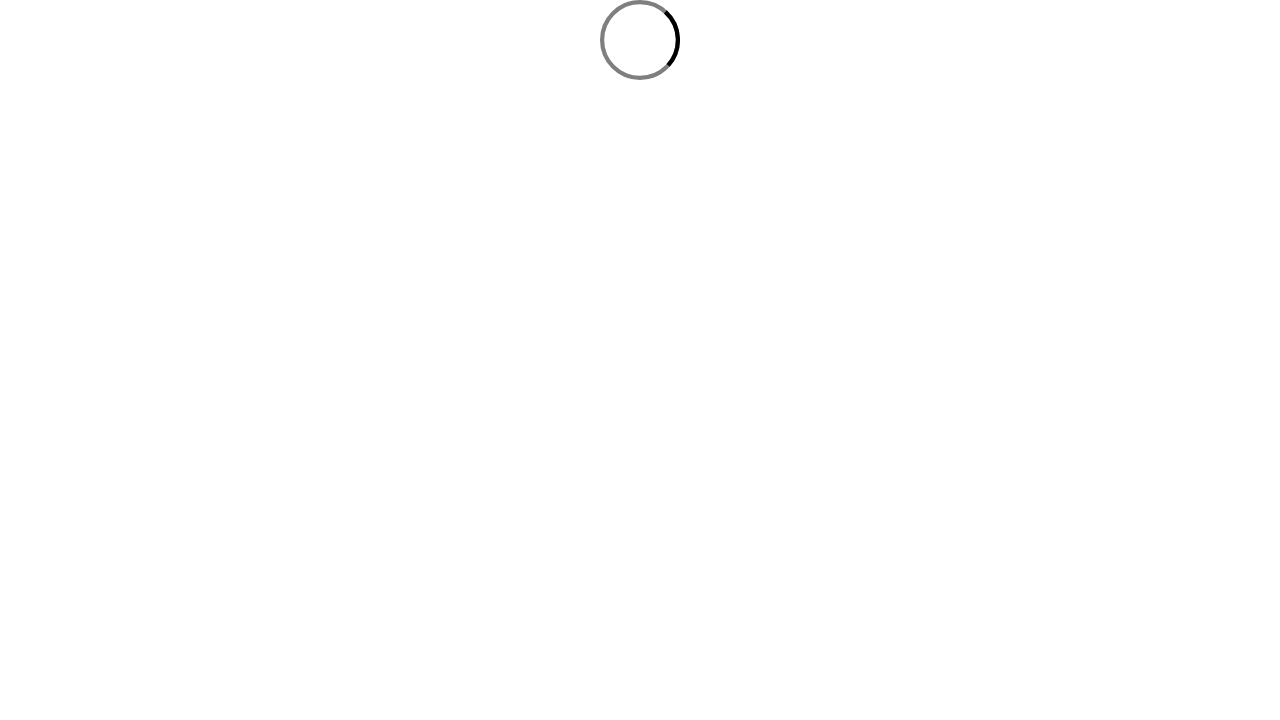

Waited for page to fully load
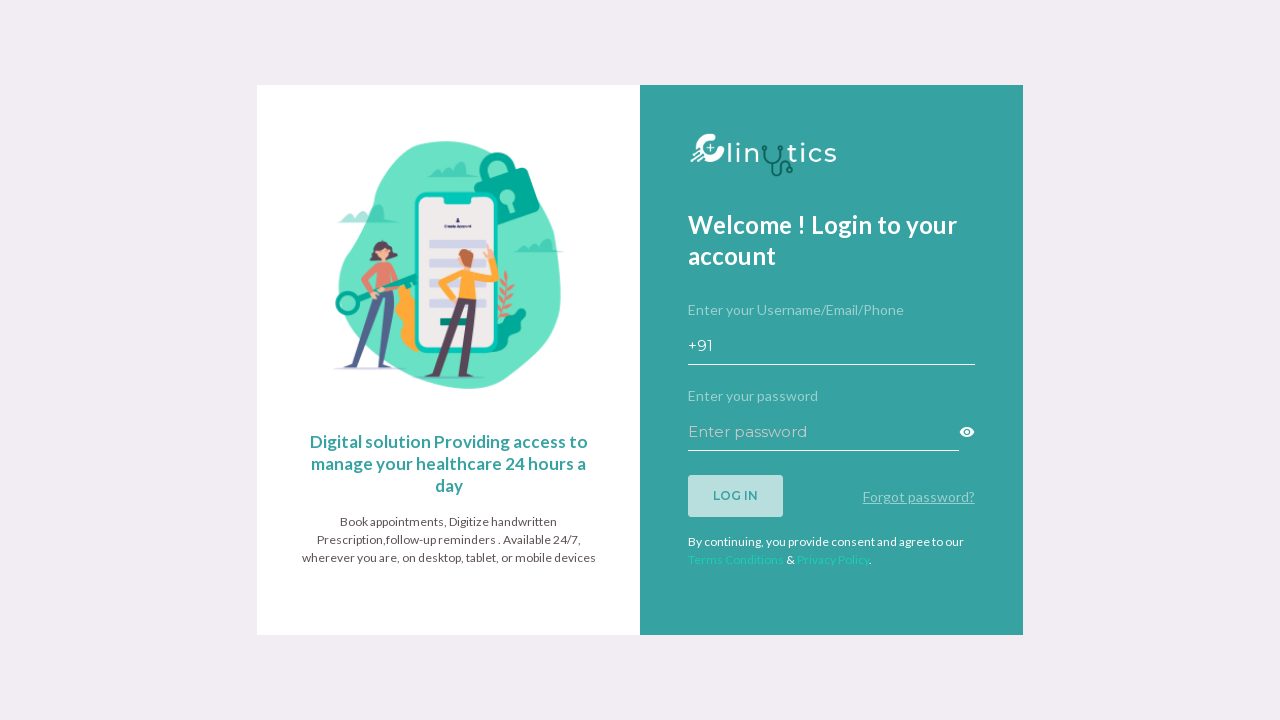

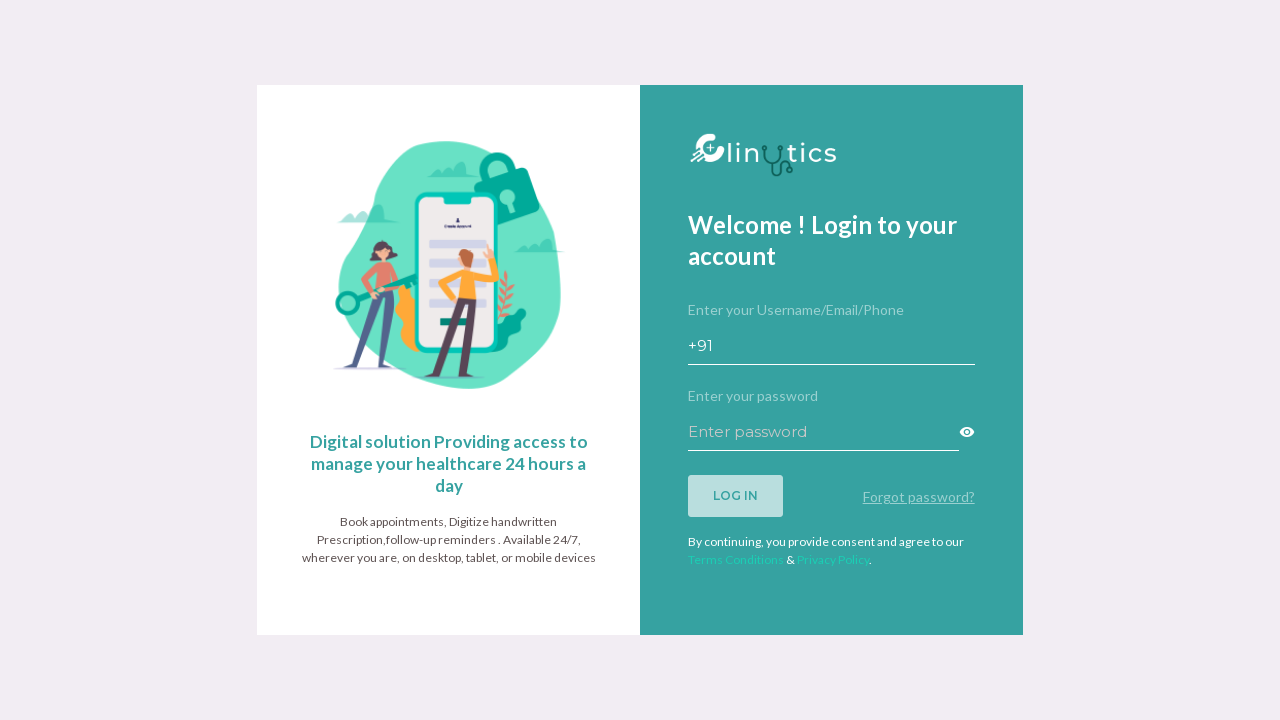